Automates filling out an event form by using keyboard navigation (Tab and Enter) to move through form fields and entering test data into multiple input fields before submitting.

Starting URL: https://event.jisub.kim/events/EwNxMVDl1VtzVumd8ax8

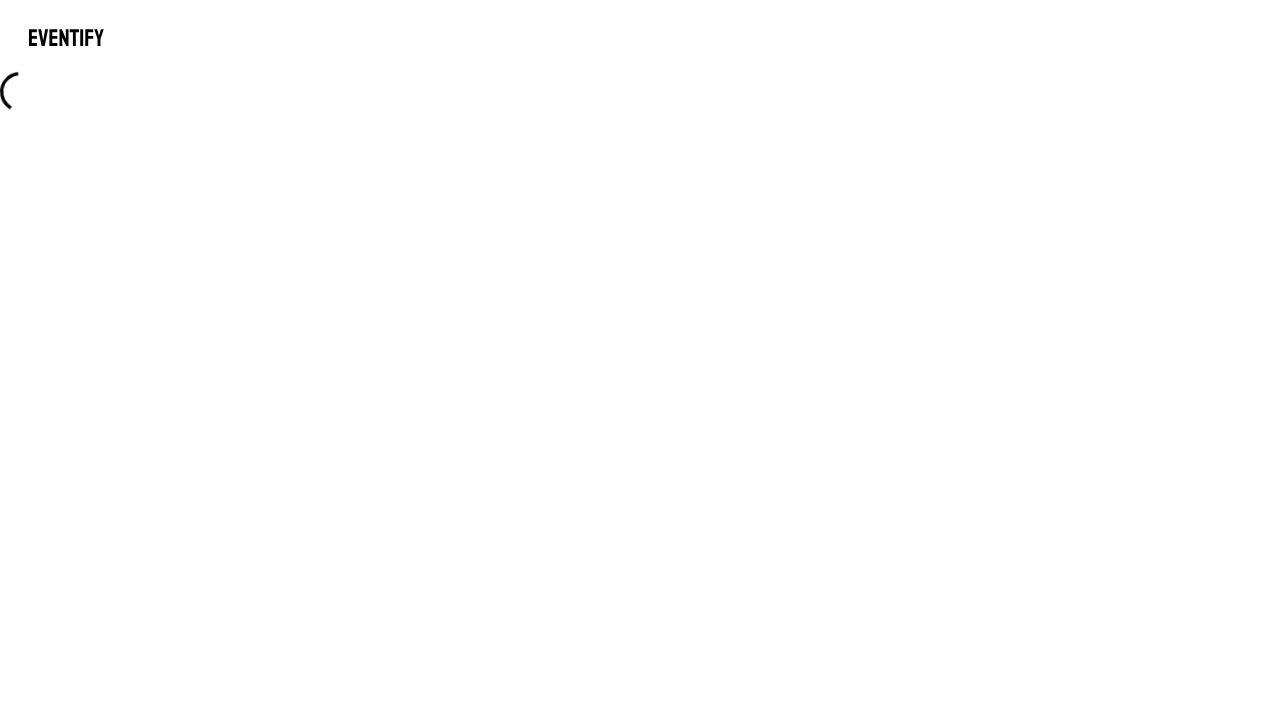

Pressed Tab to navigate to first form field
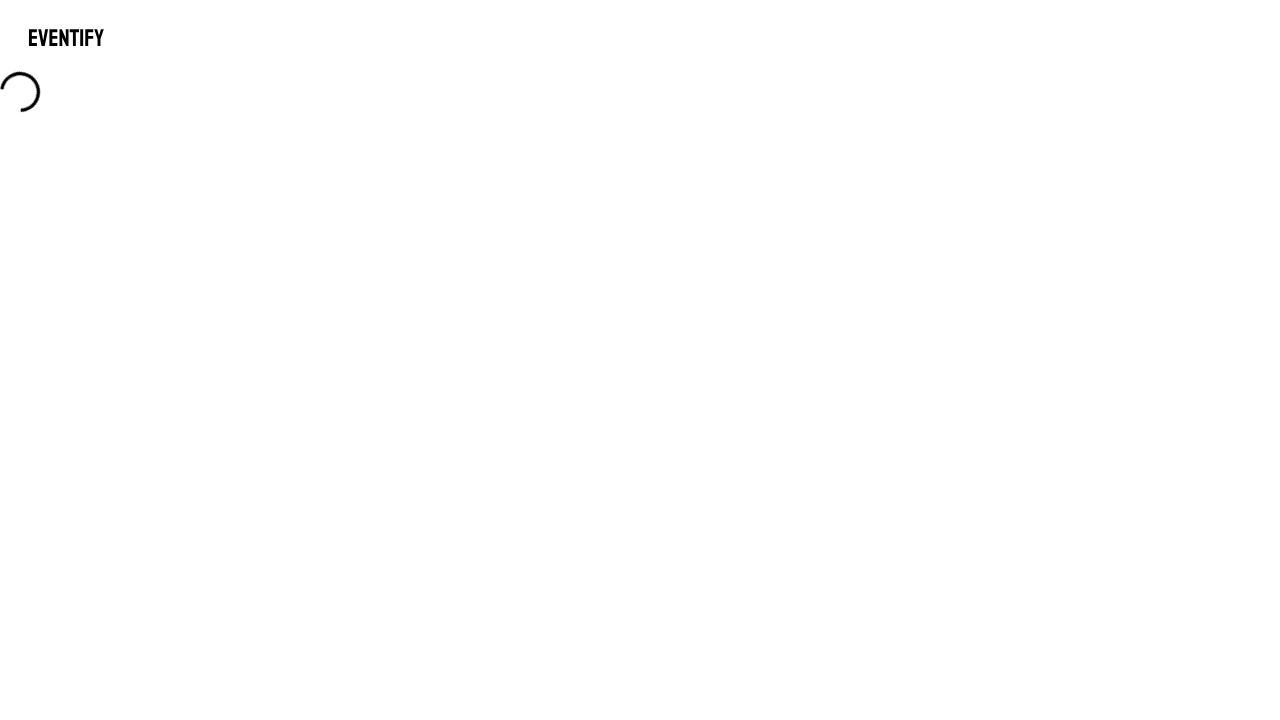

Pressed Enter to activate/start form
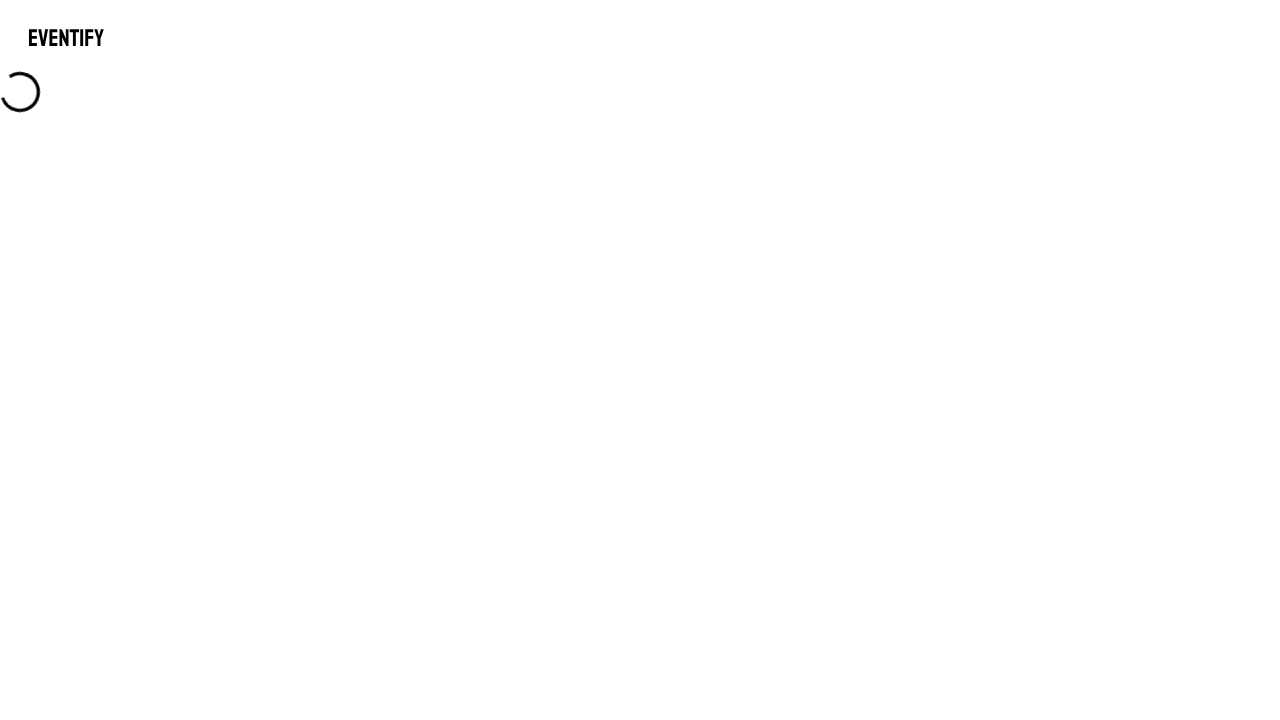

Waited for form to respond
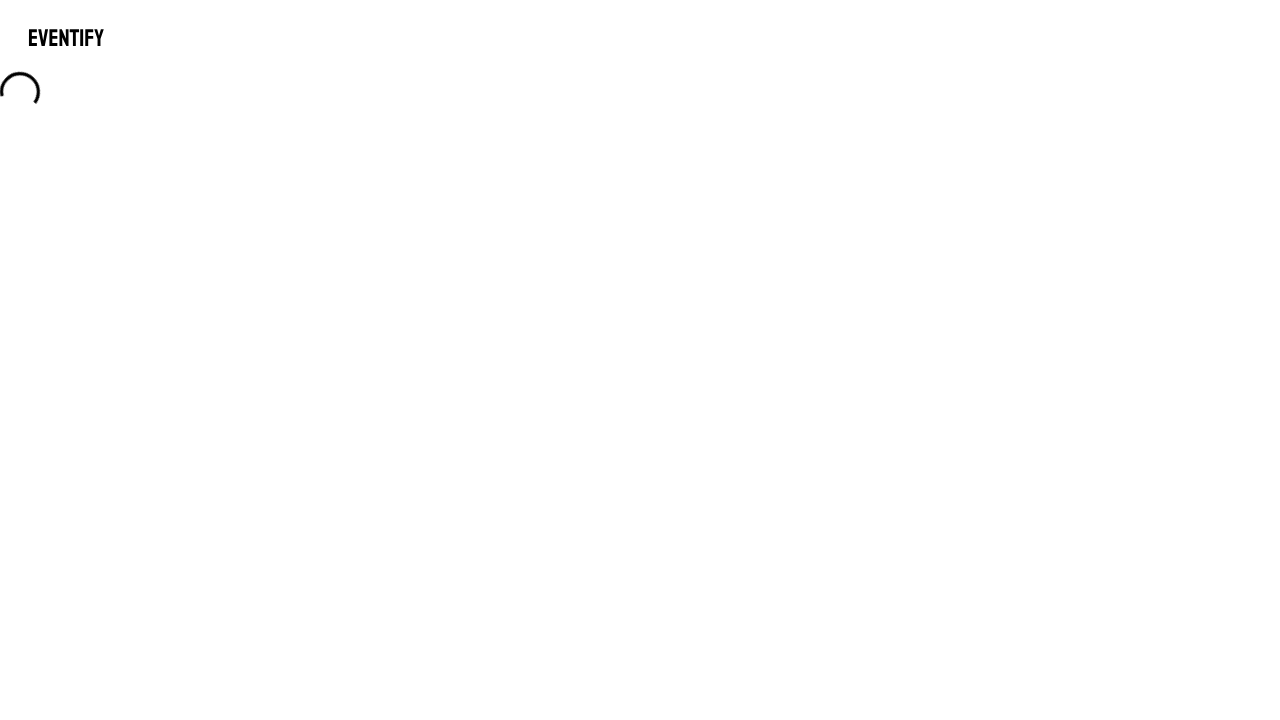

Pressed Tab to navigate to field 1 of 3
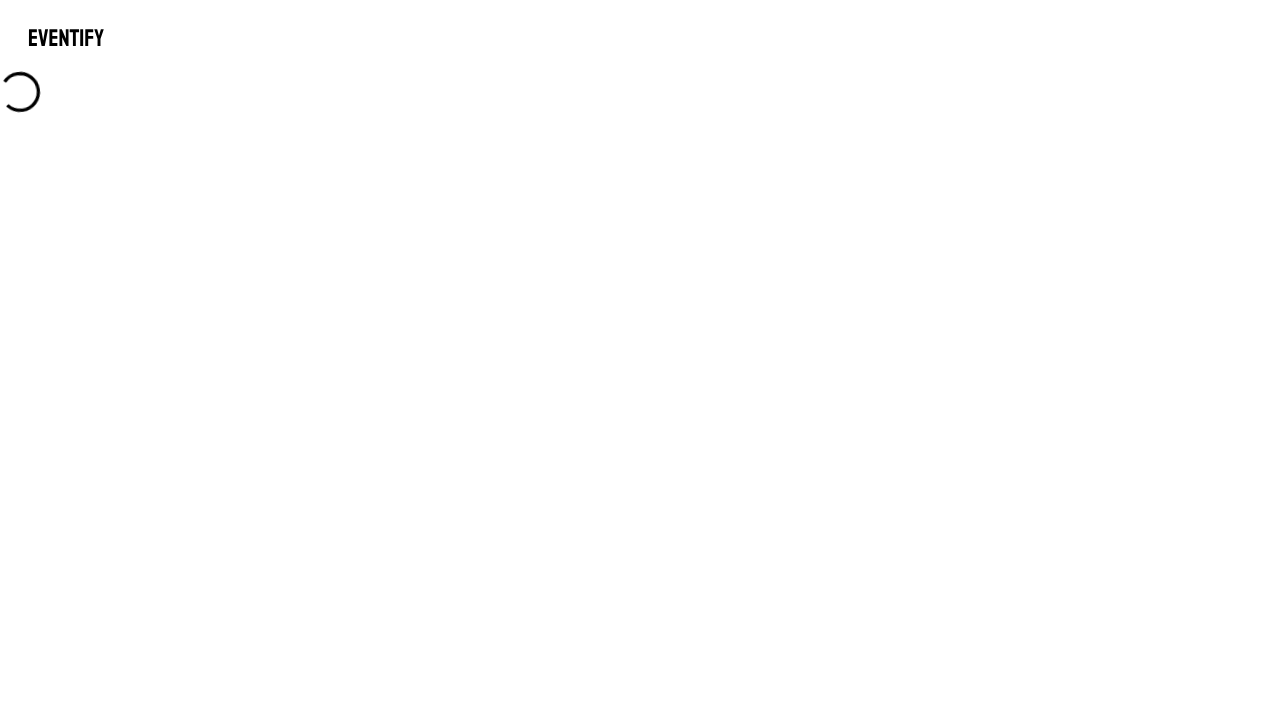

Entered test data 'EventUser2024' into field 1
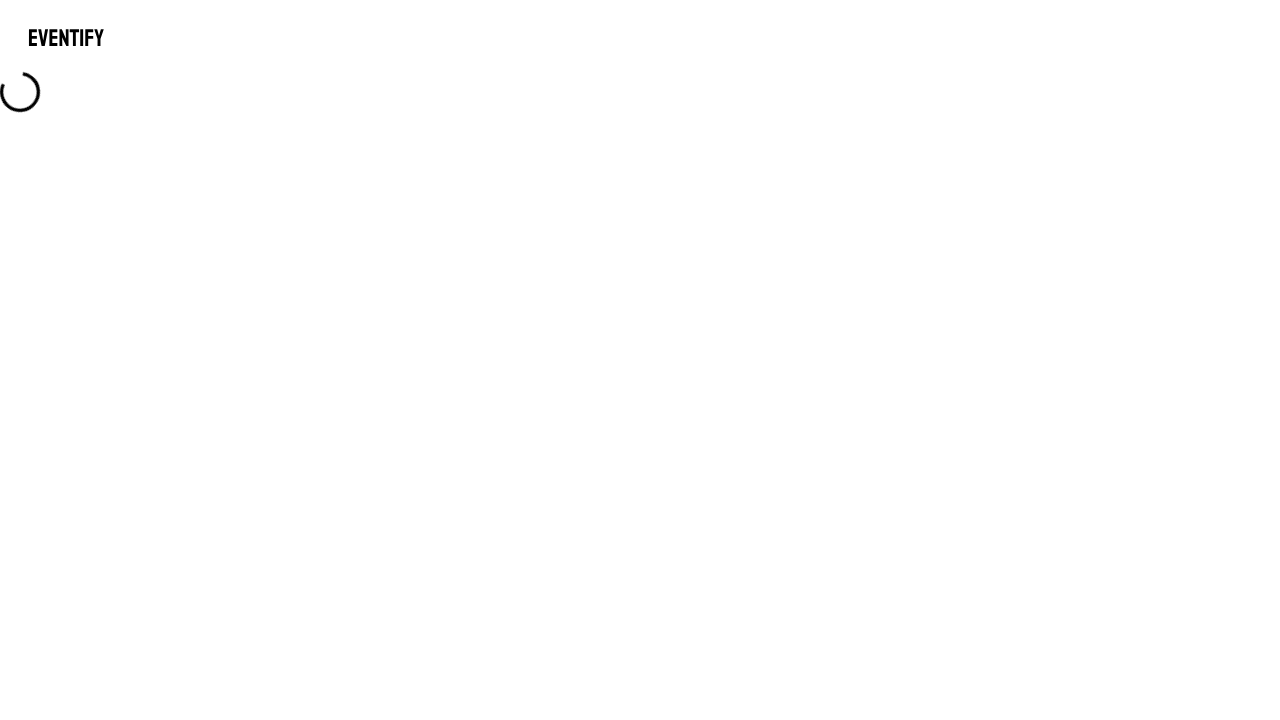

Waited for field to process input
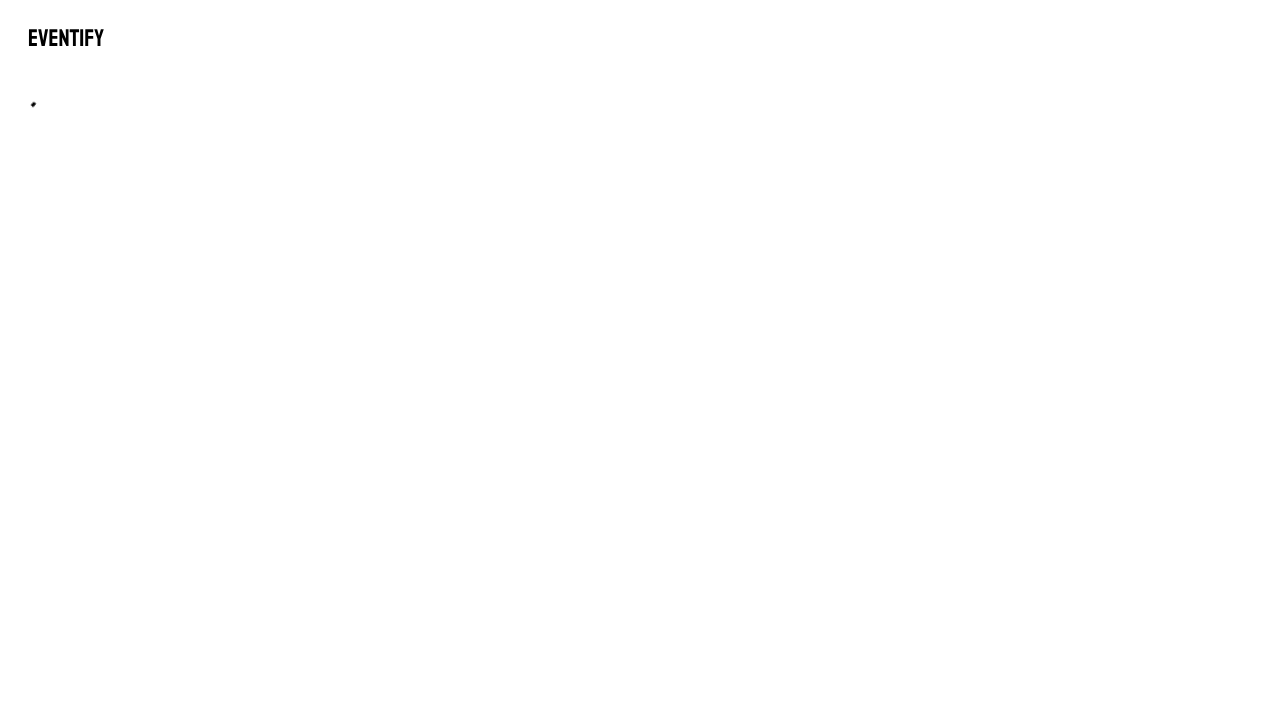

Pressed Tab to navigate to field 2 of 3
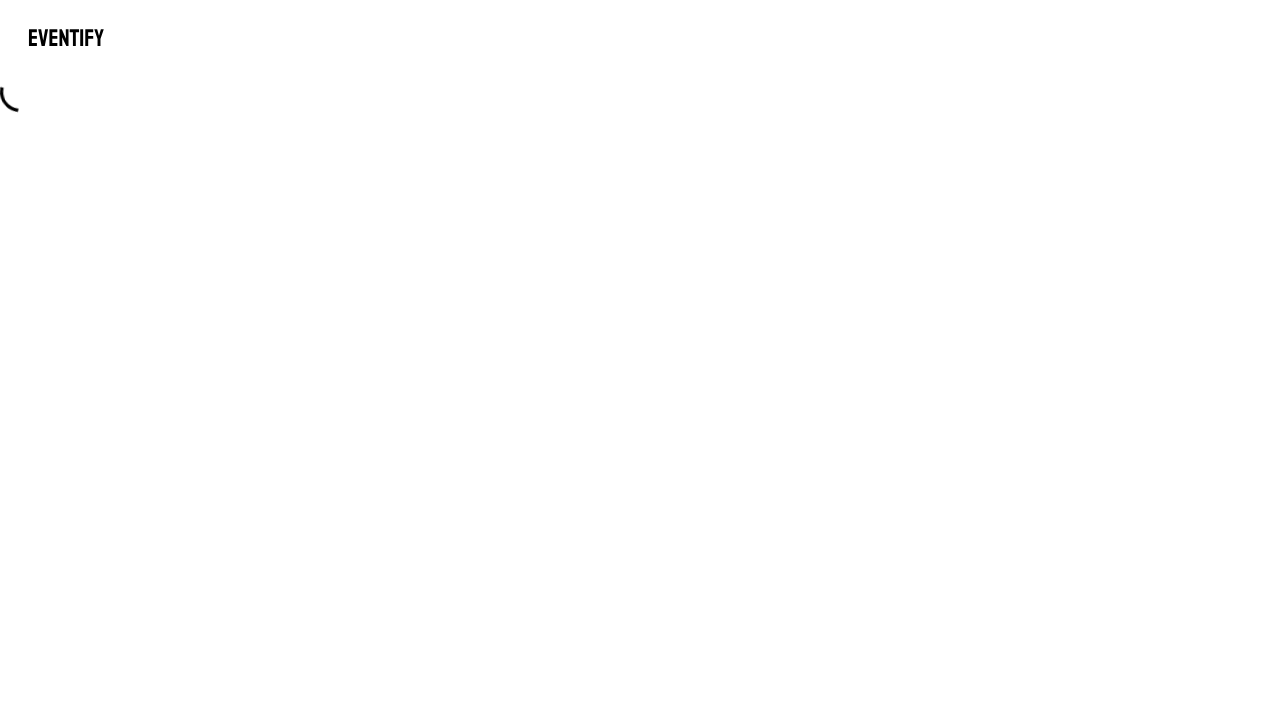

Entered test data 'EventUser2024' into field 2
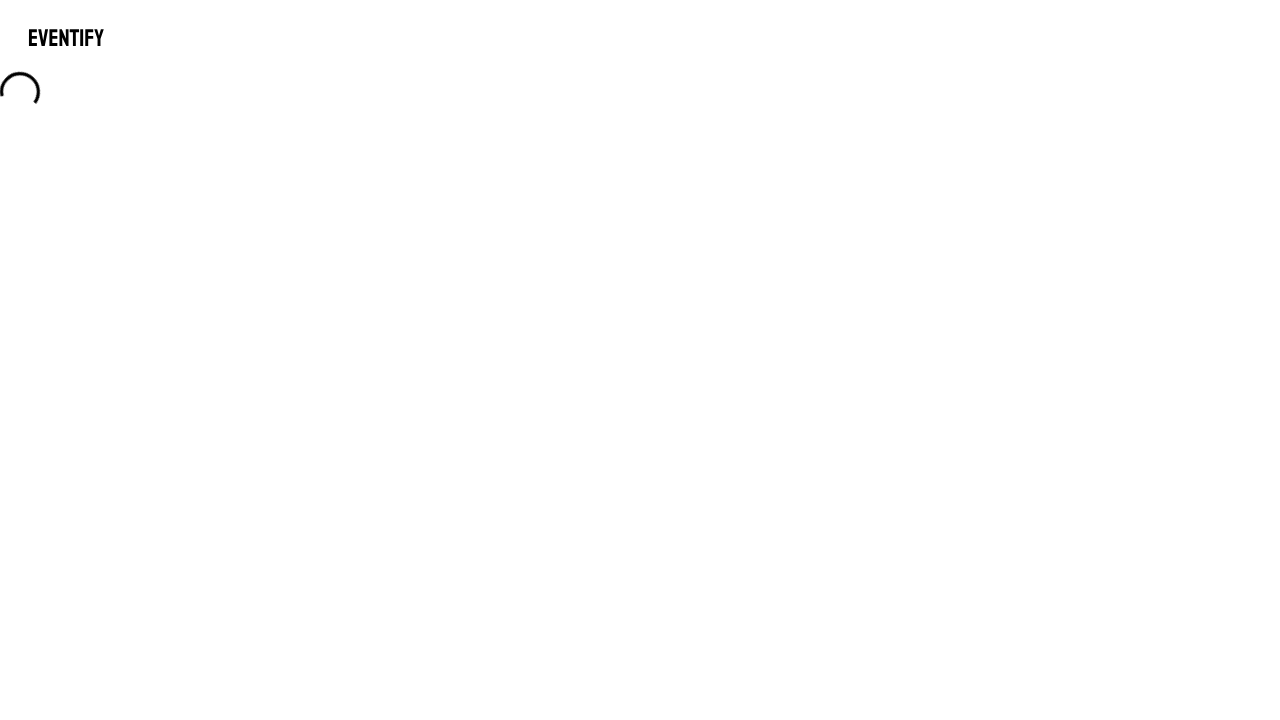

Waited for field to process input
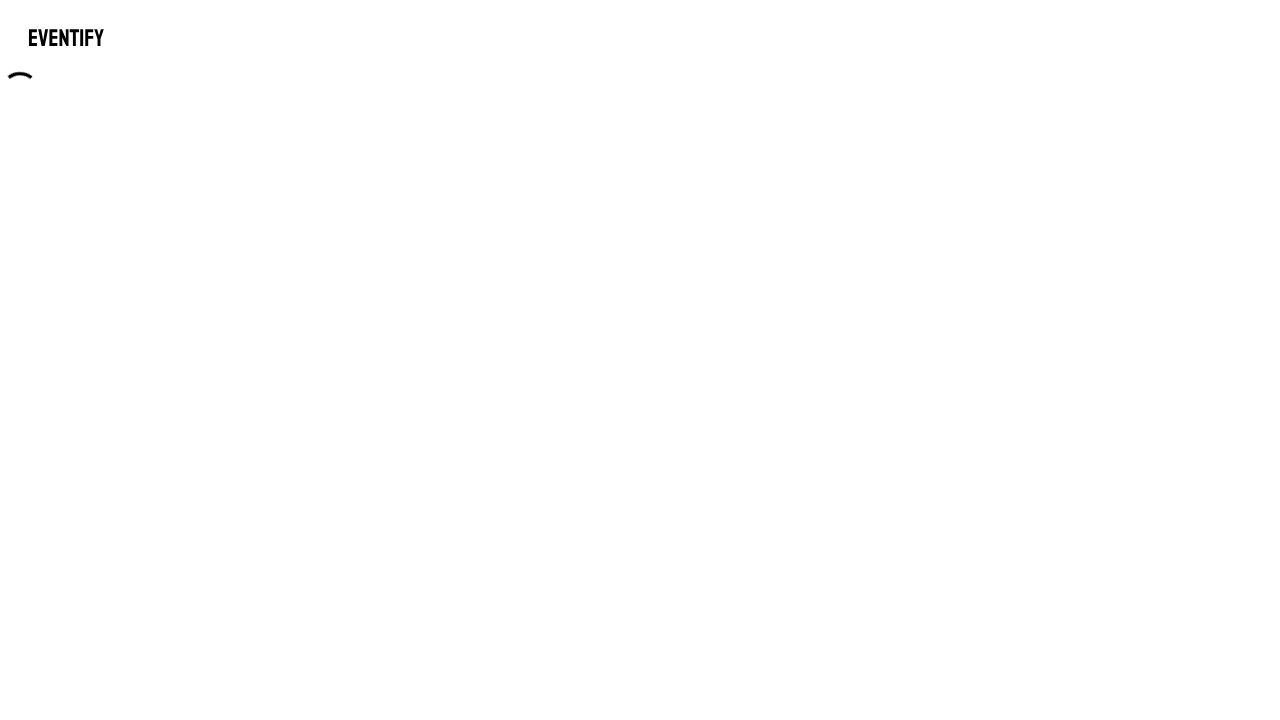

Pressed Tab to navigate to field 3 of 3
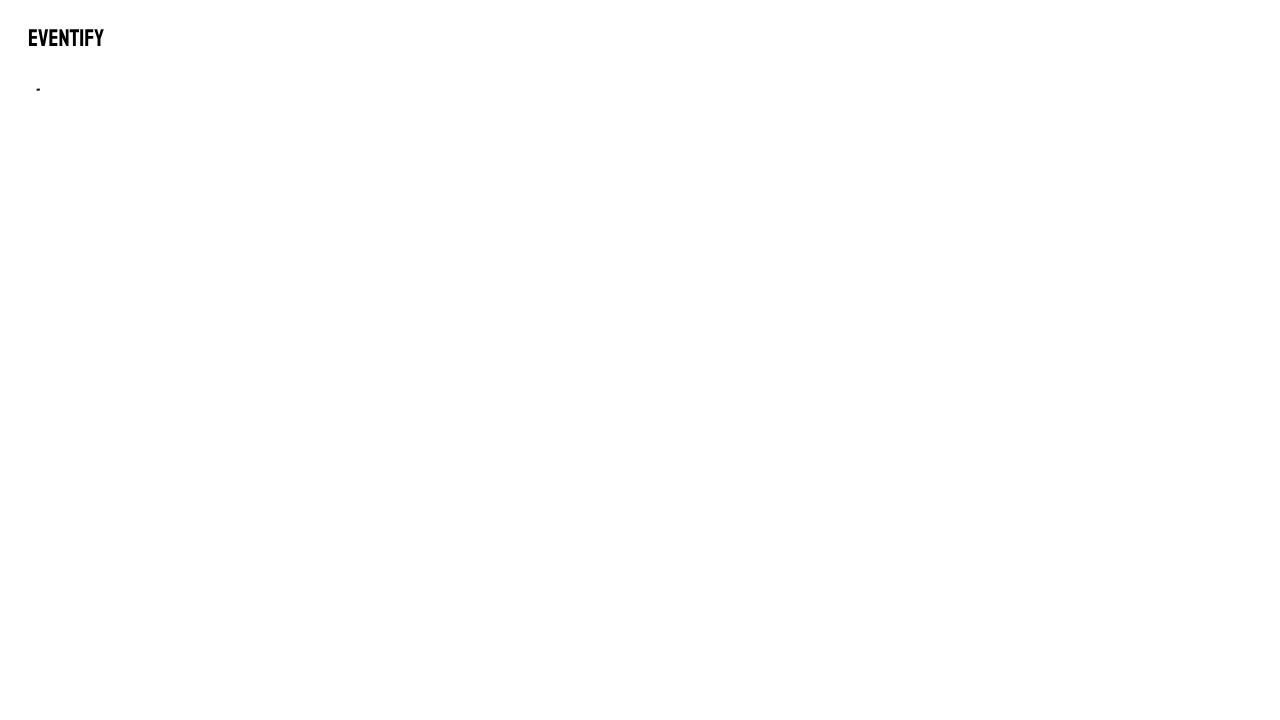

Entered test data 'EventUser2024' into field 3
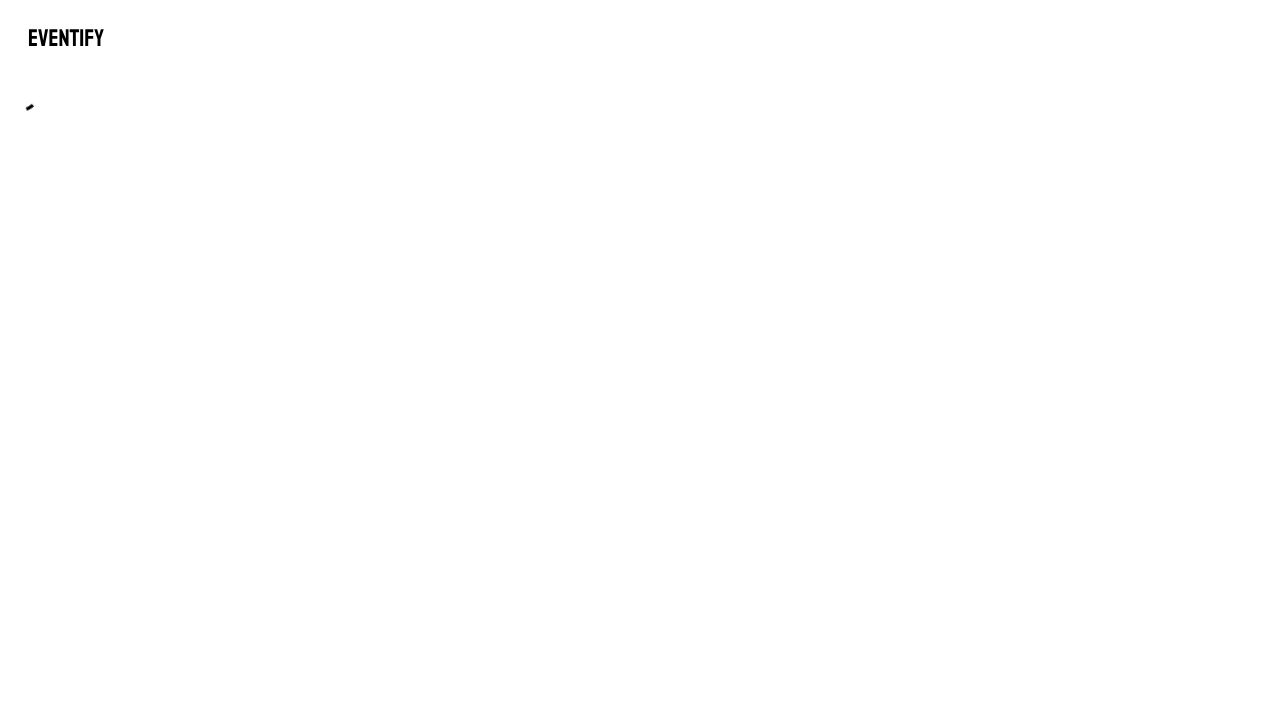

Waited for field to process input
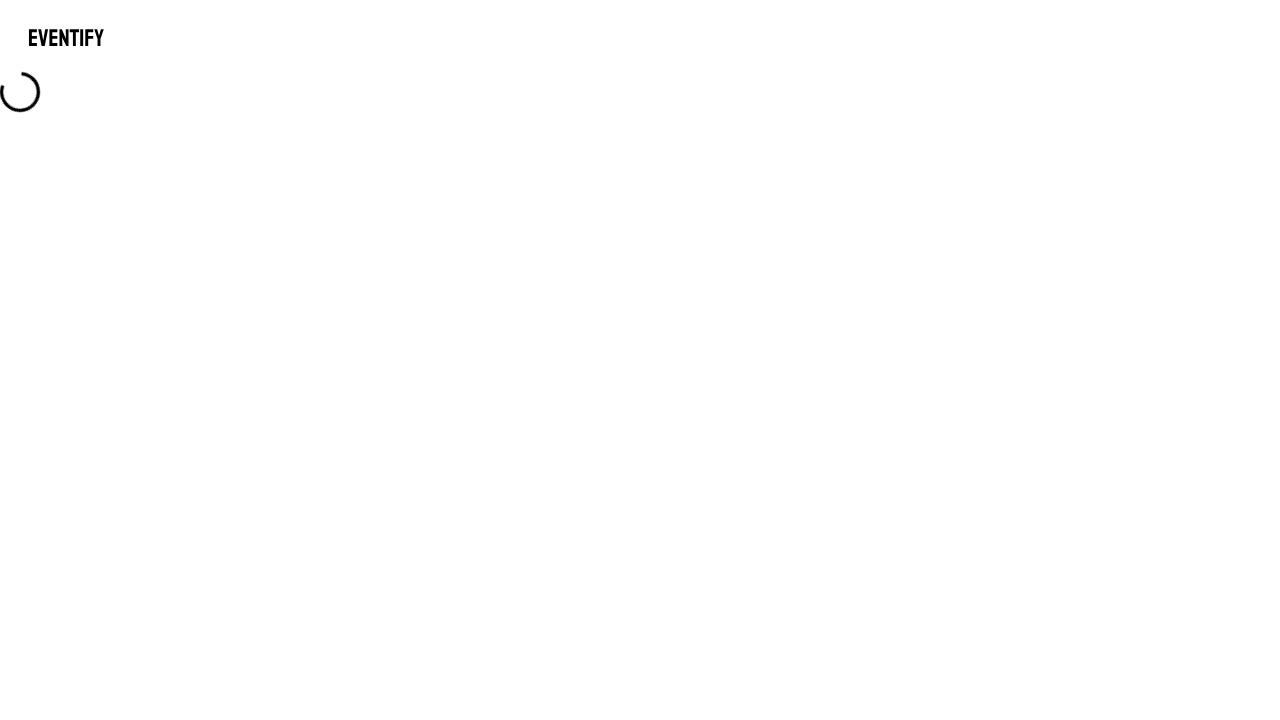

Pressed Tab to move to next section
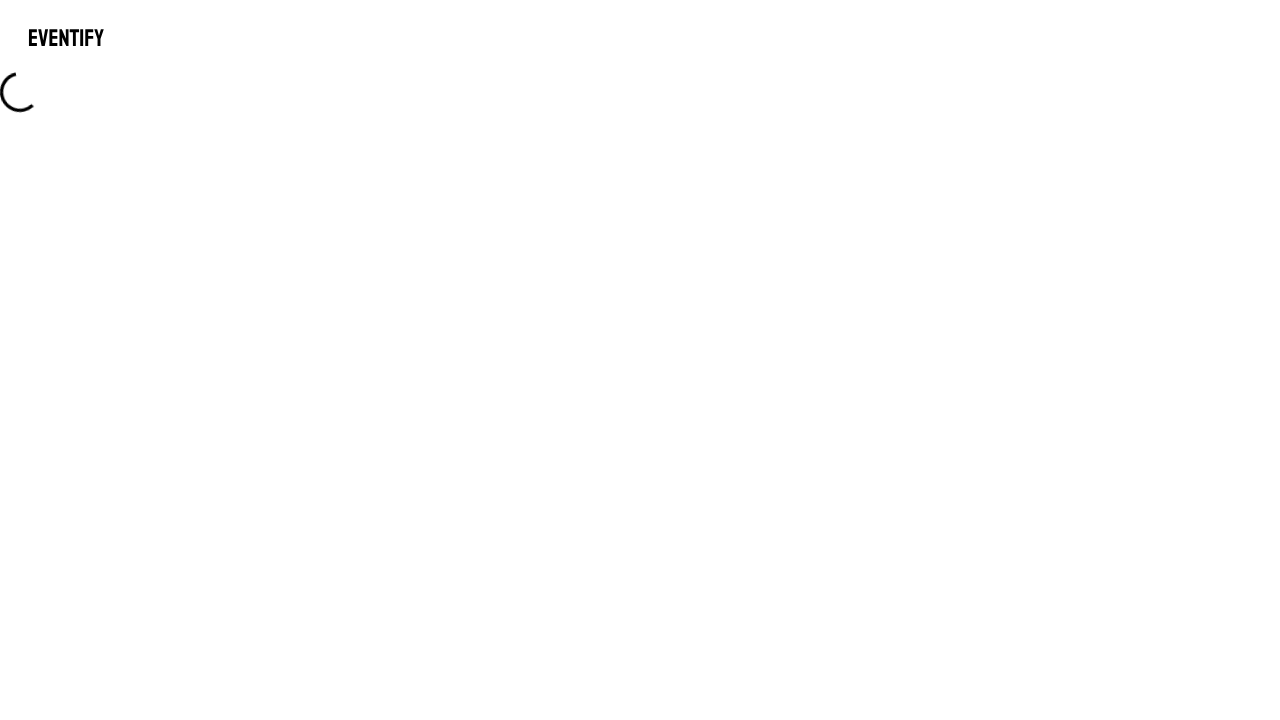

Pressed Enter to navigate to next form section
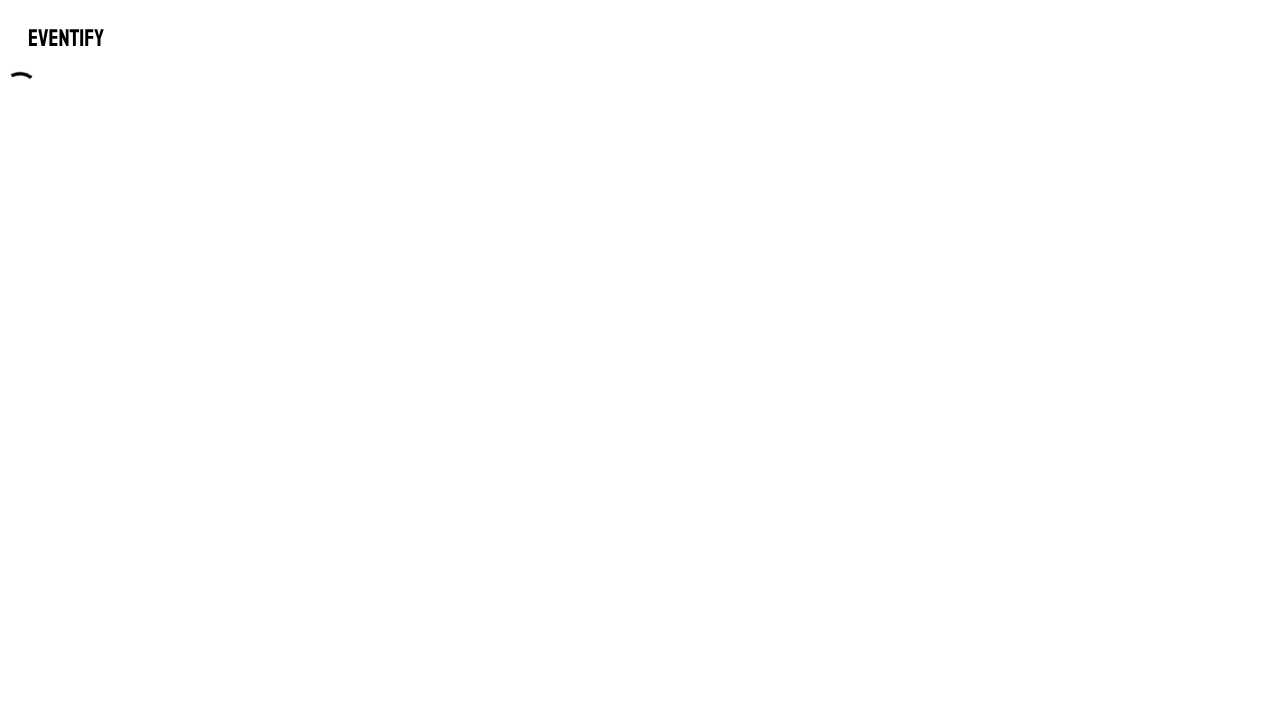

Waited for next section to load
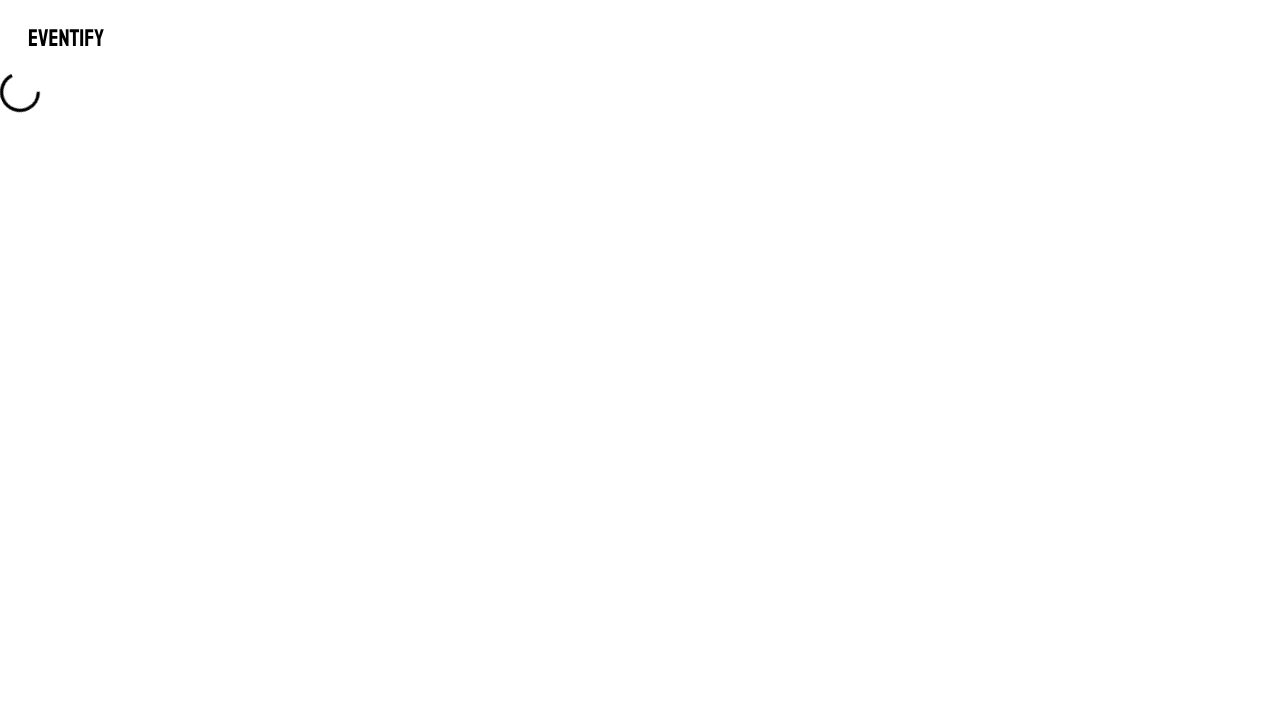

Pressed Tab to navigate to next field
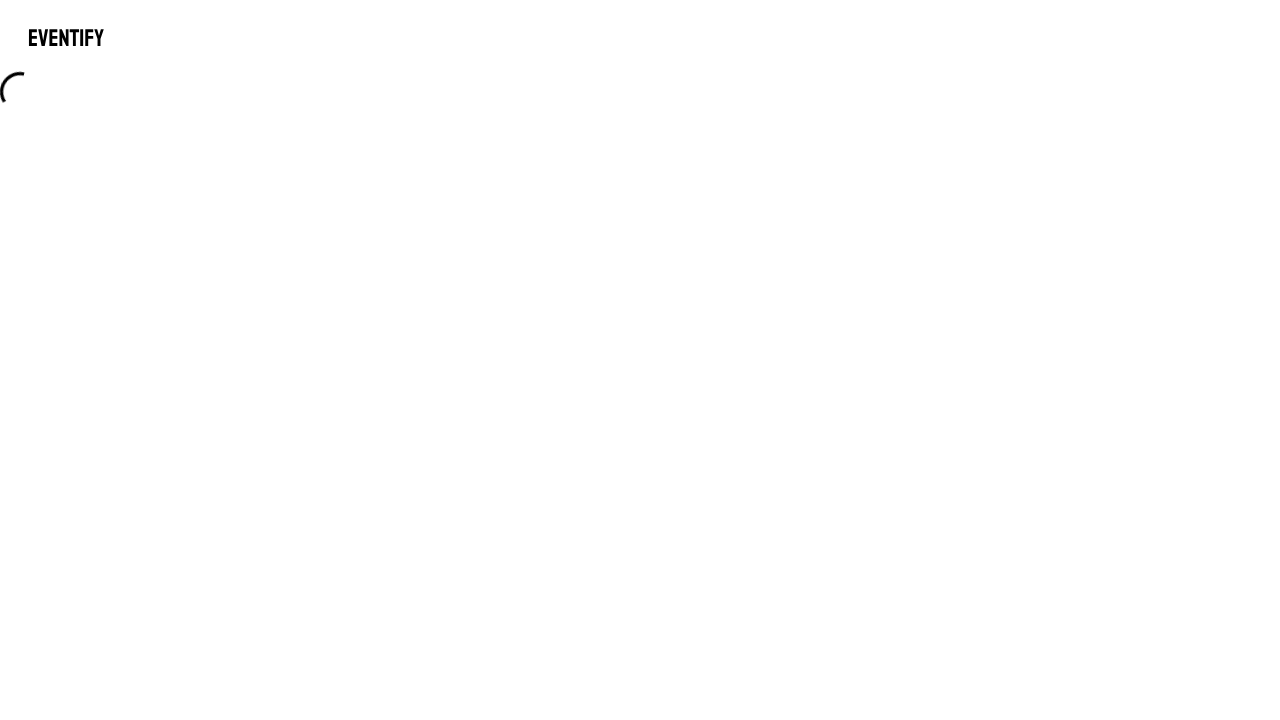

Entered test data 'EventUser2024' into field
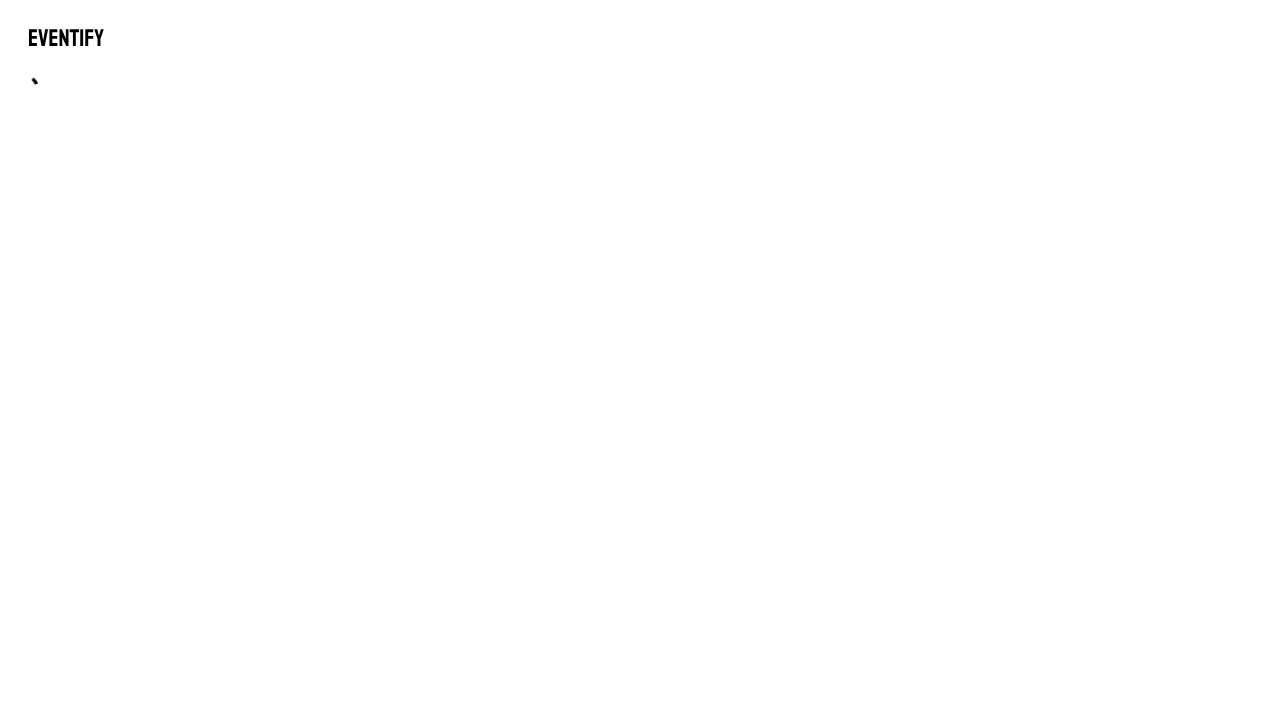

Waited for field to process input
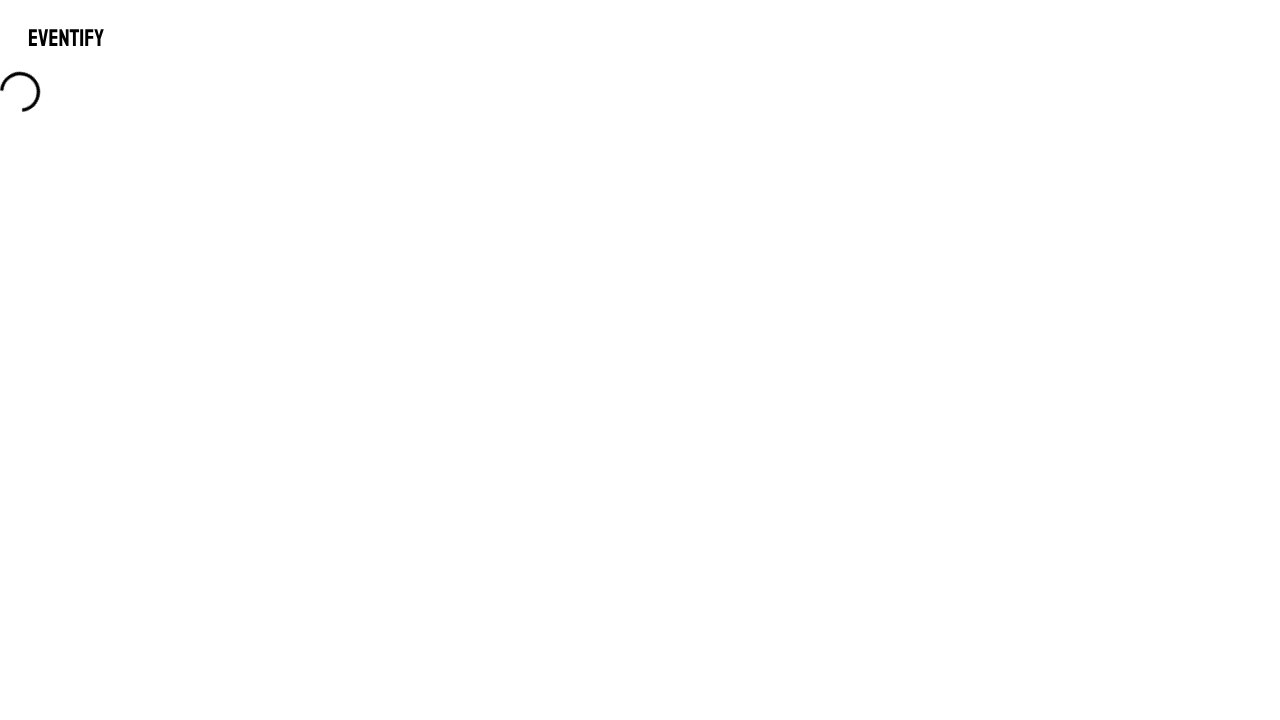

Pressed Tab to navigate to submit button
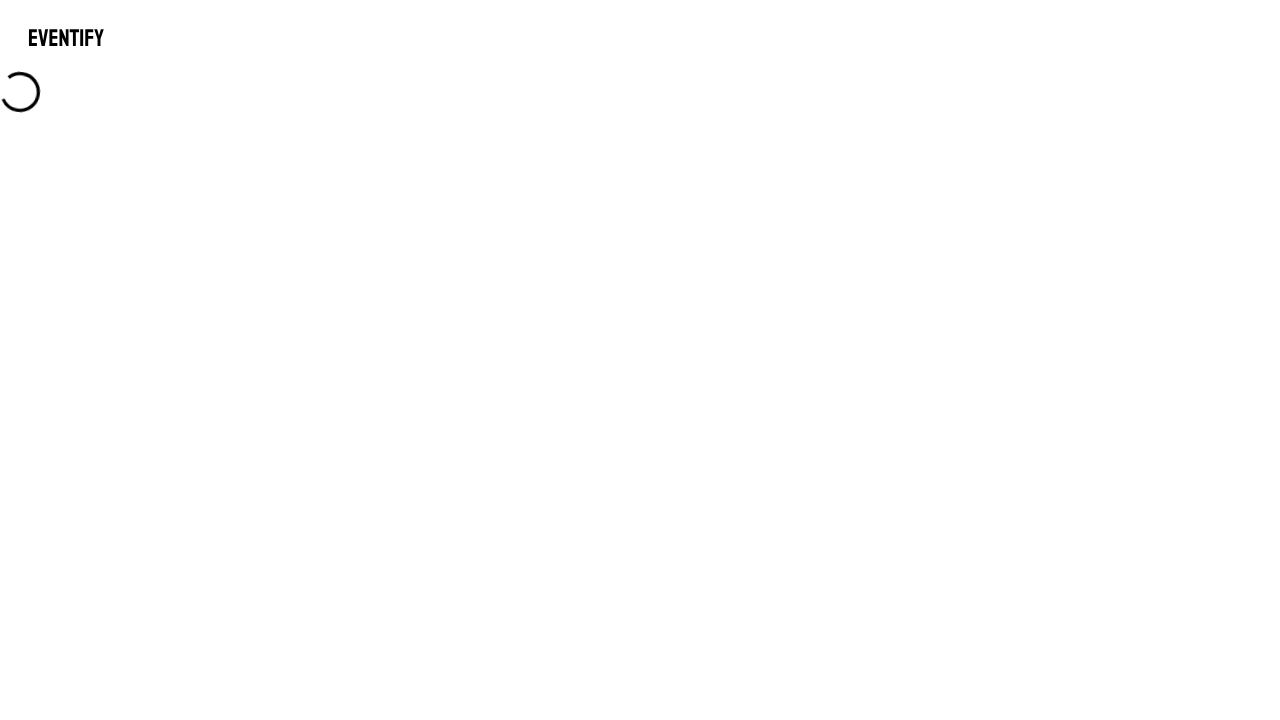

Pressed Enter to submit the event form
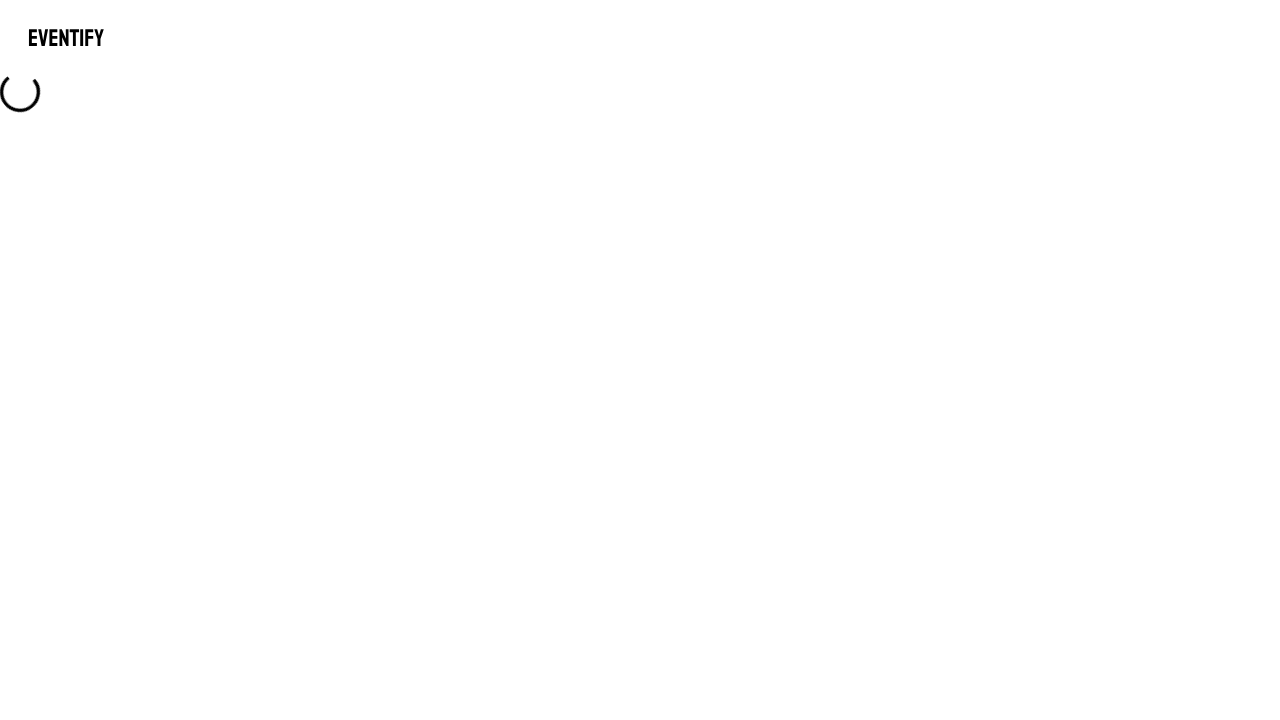

Waited for form submission to complete
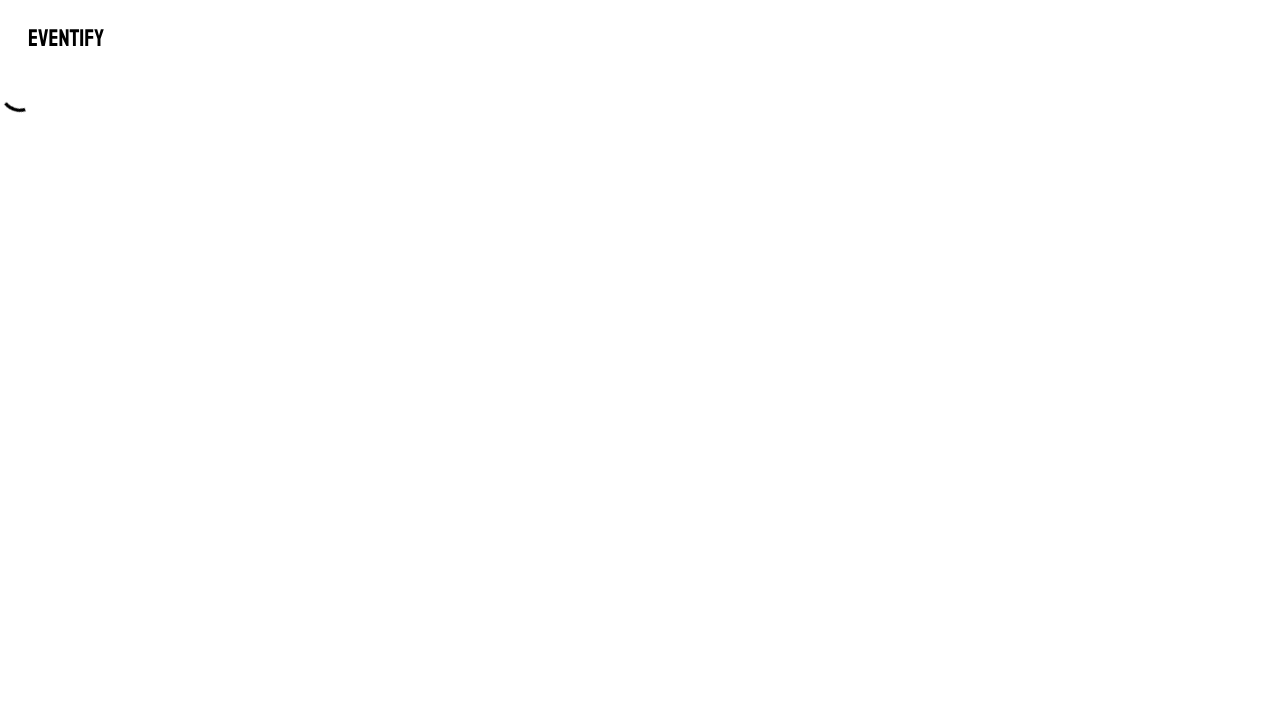

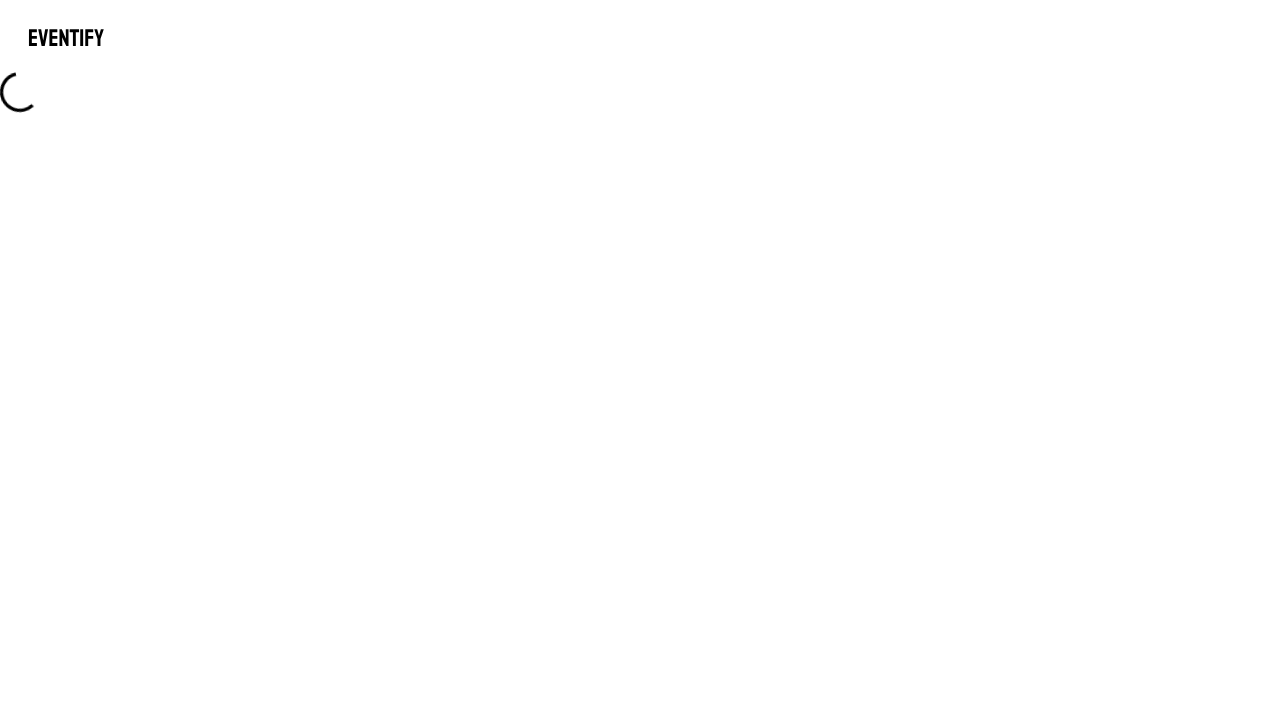